Tests window switching functionality by opening a new window through a link, switching between parent and child windows, and extracting text from both

Starting URL: https://the-internet.herokuapp.com

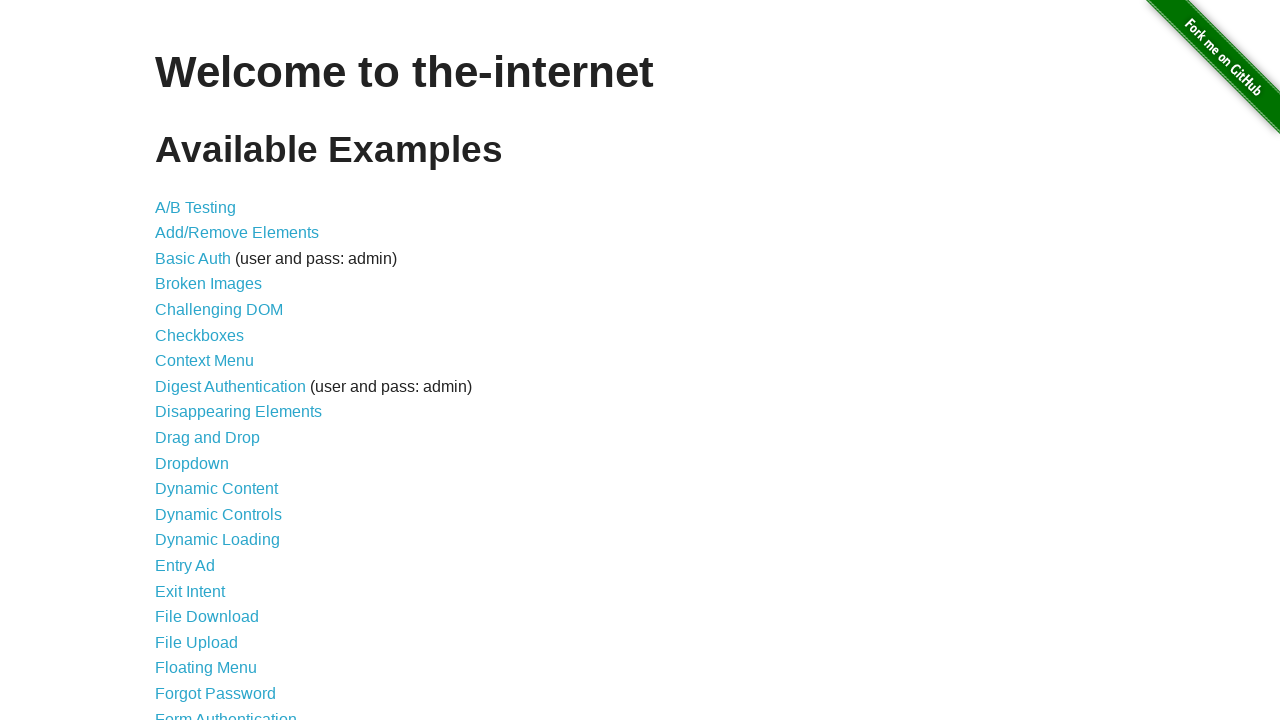

Clicked on Multiple Windows link at (218, 369) on text=Multiple Windows
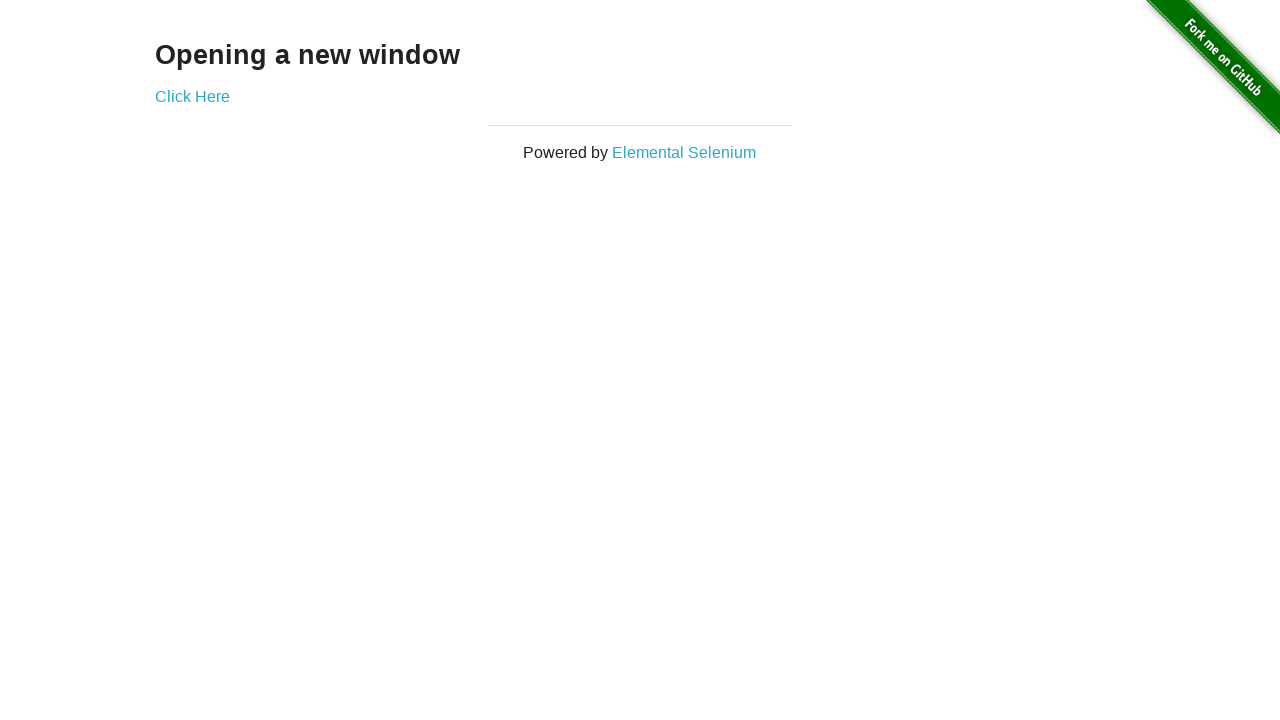

Clicked on 'Click Here' link and new window opened at (192, 96) on text=Click Here
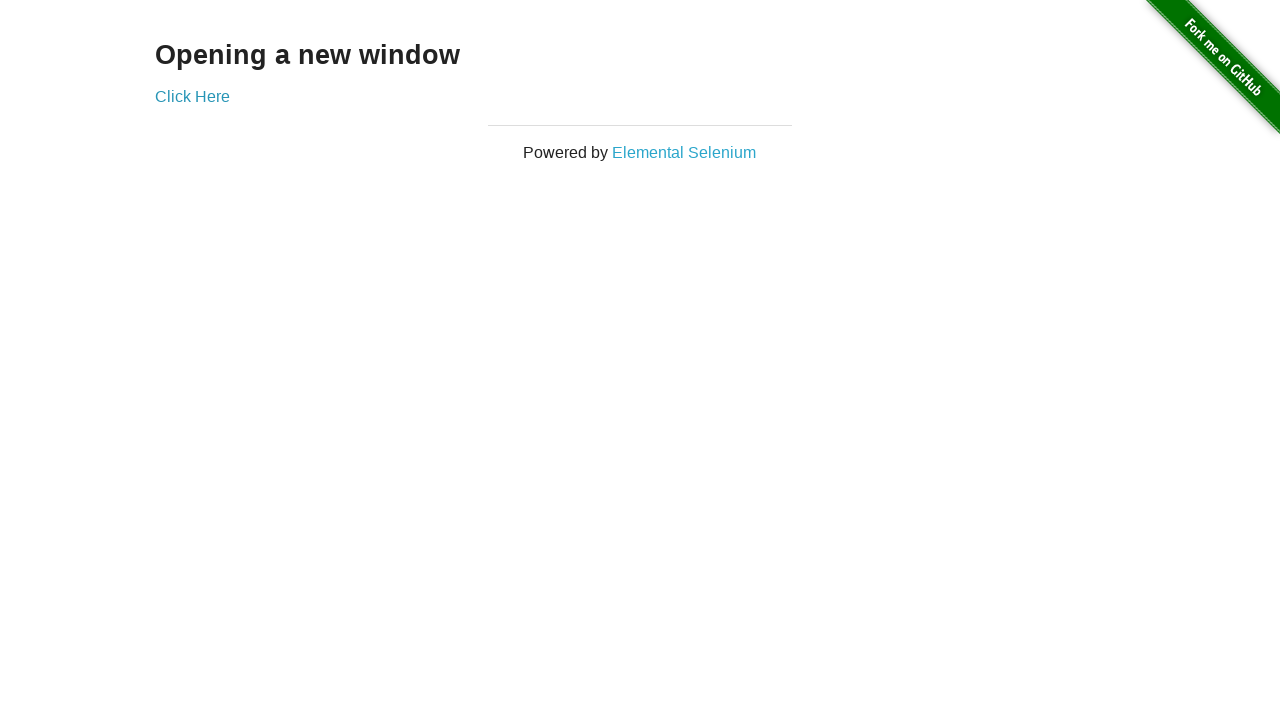

Captured reference to new popup window
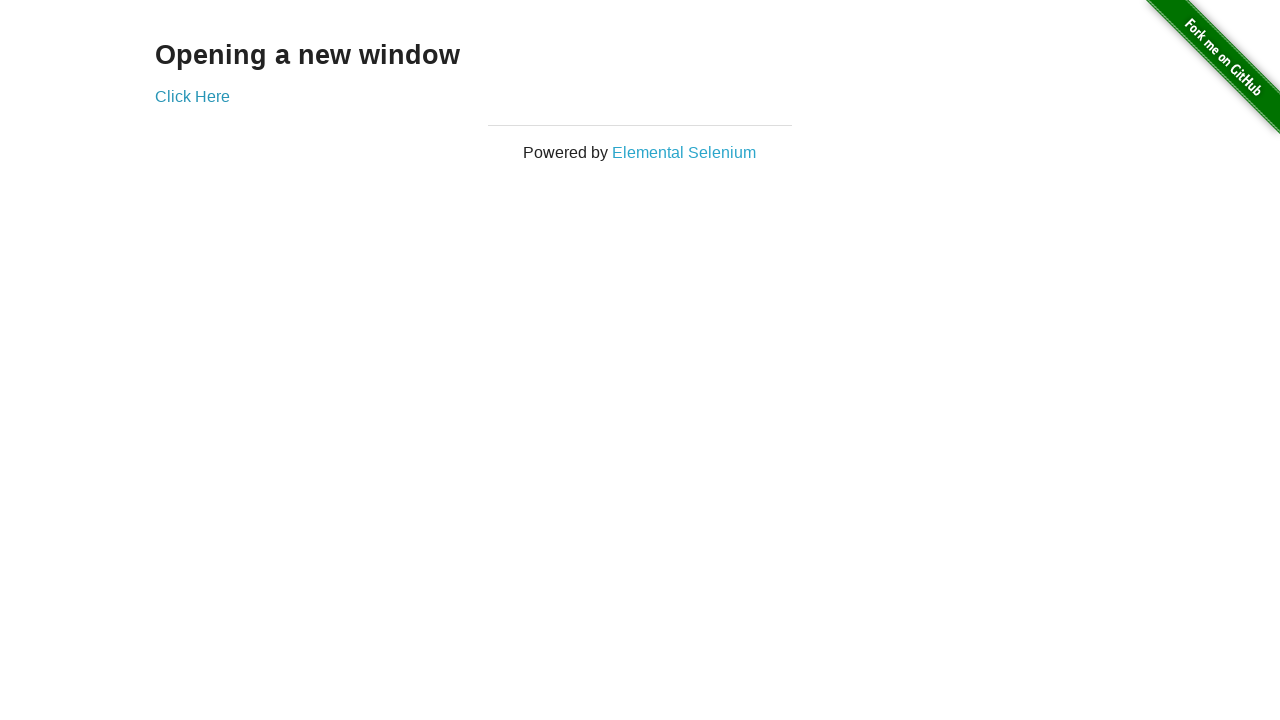

Extracted text from new window: 
  New Window

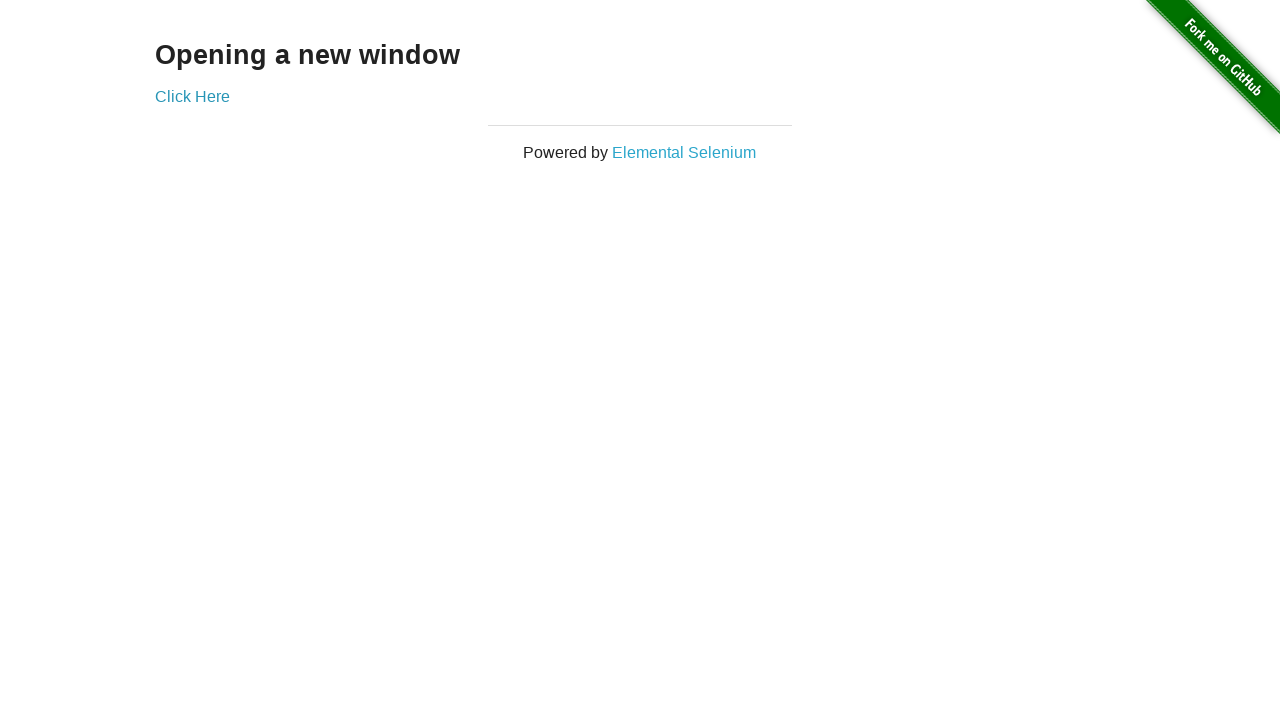

Extracted text from original window: Opening a new window
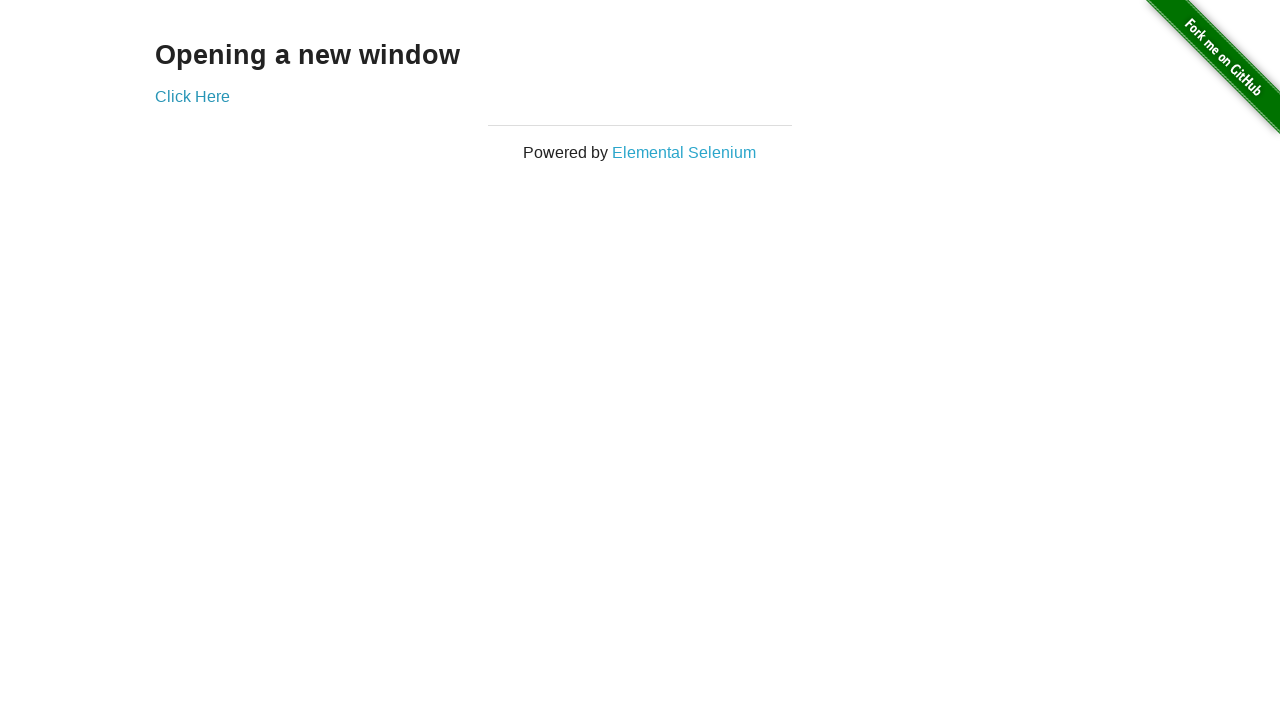

Closed the new window
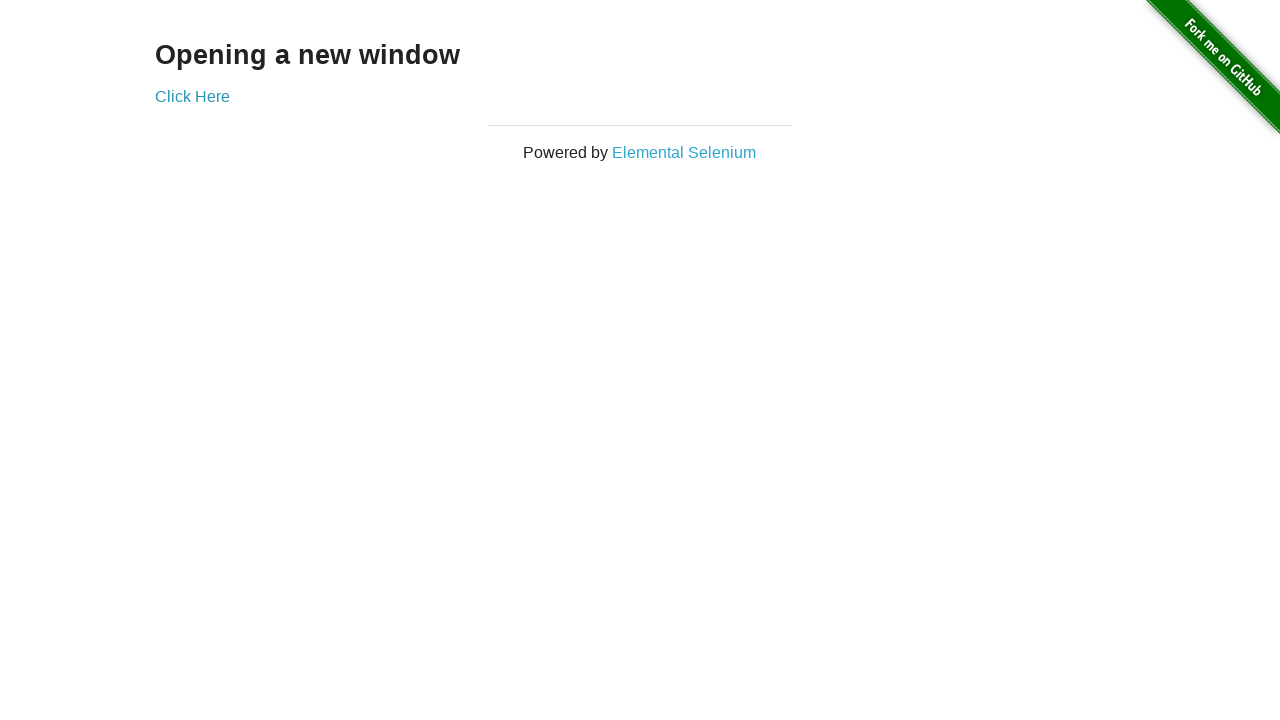

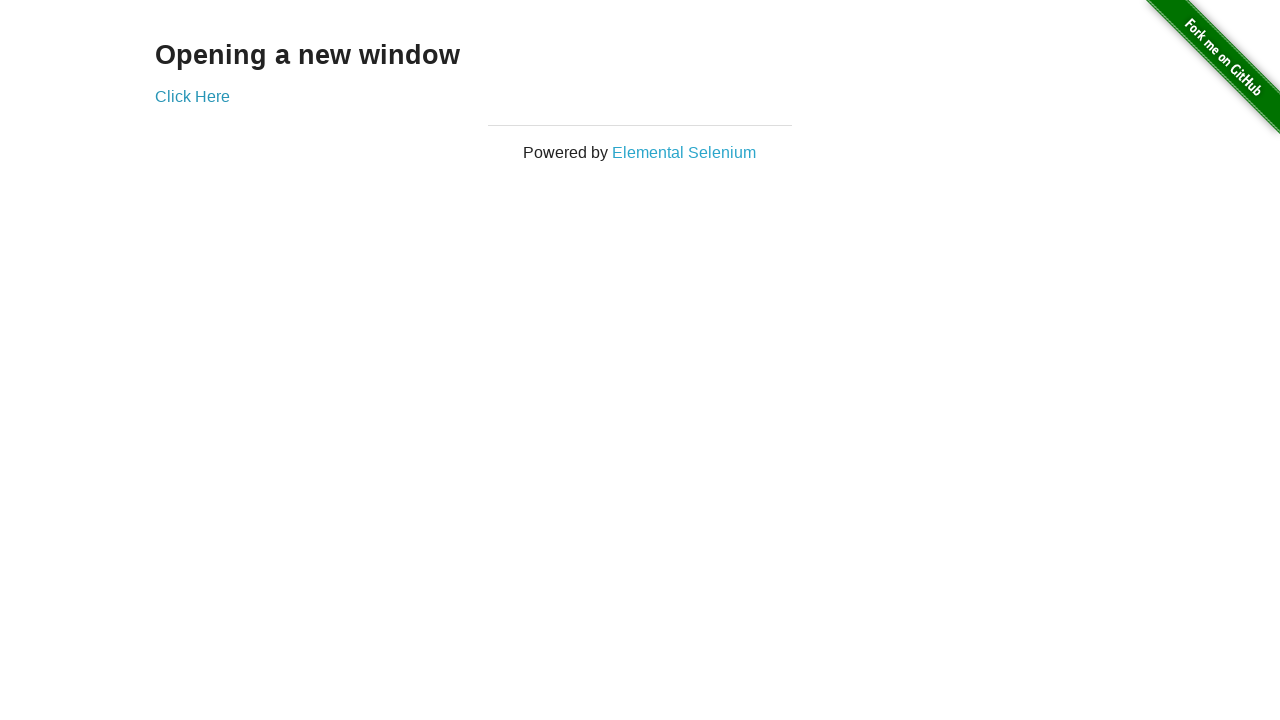